Tests dropdown selection functionality by selecting a currency option from a dropdown menu

Starting URL: https://rahulshettyacademy.com/dropdownsPractise/

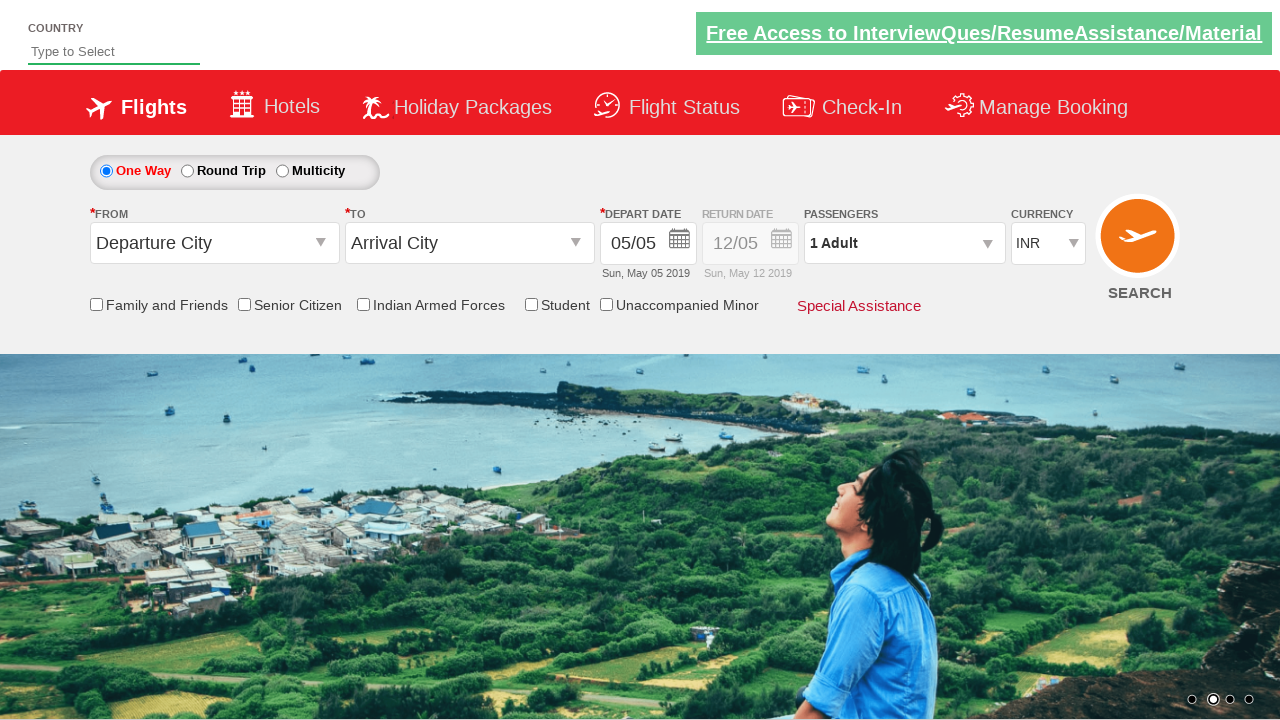

Located currency dropdown element
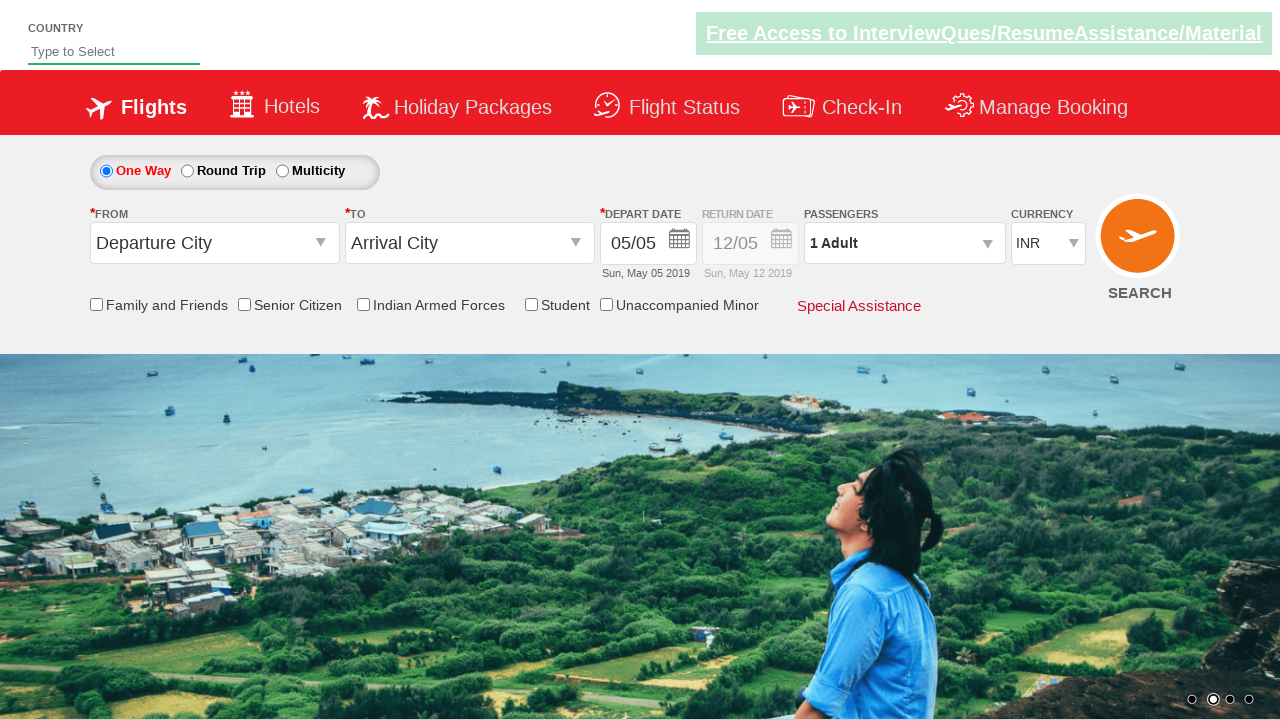

Selected USD currency option from dropdown (index 3) on #ctl00_mainContent_DropDownListCurrency
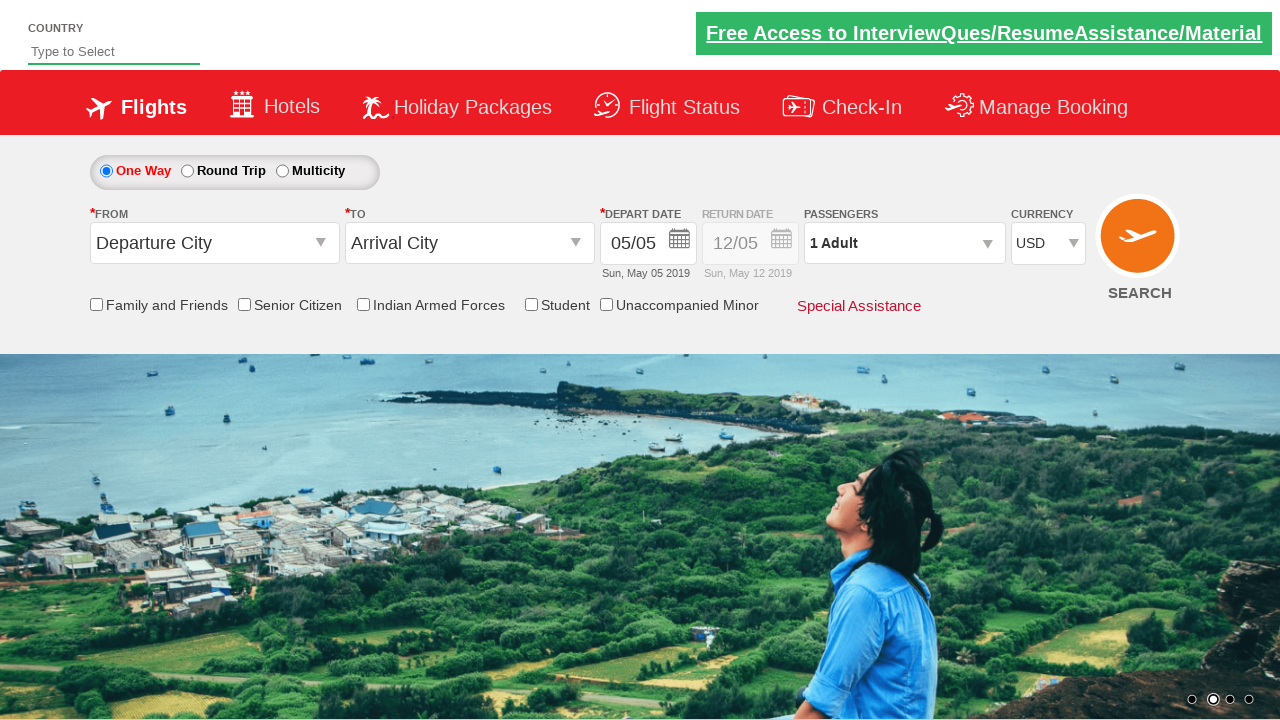

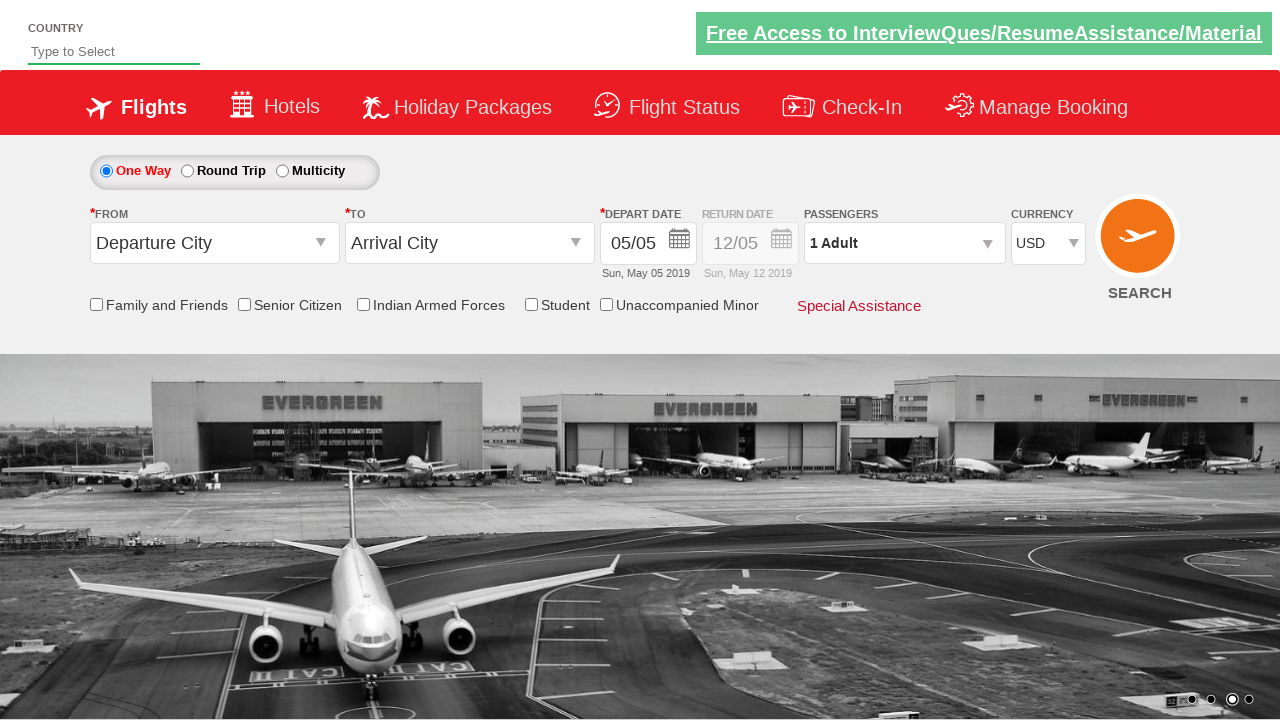